Tests the ANZ home loan borrowing calculator by entering income and expense values, clicking the calculate button, and verifying the borrowing estimate is displayed correctly.

Starting URL: https://www.anz.com.au/personal/home-loans/calculators-tools/much-borrow/

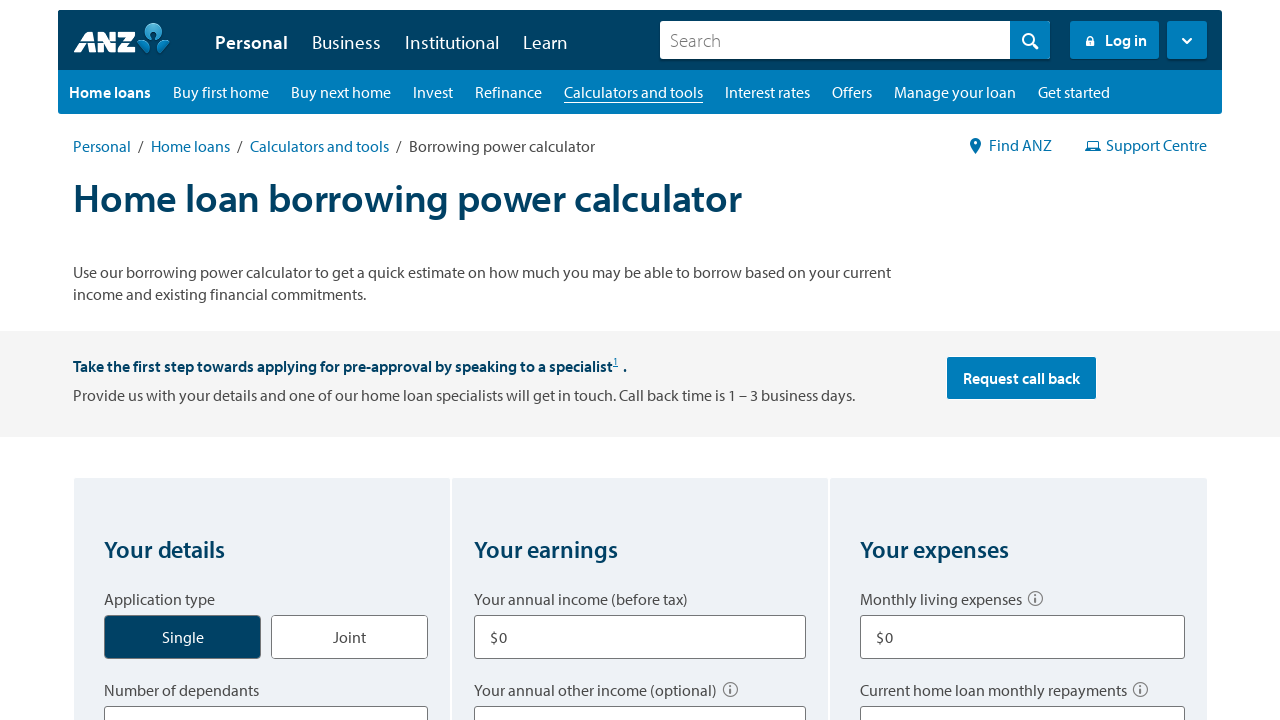

Filled primary income field with $80,000 on input[aria-labelledby='q2q1']
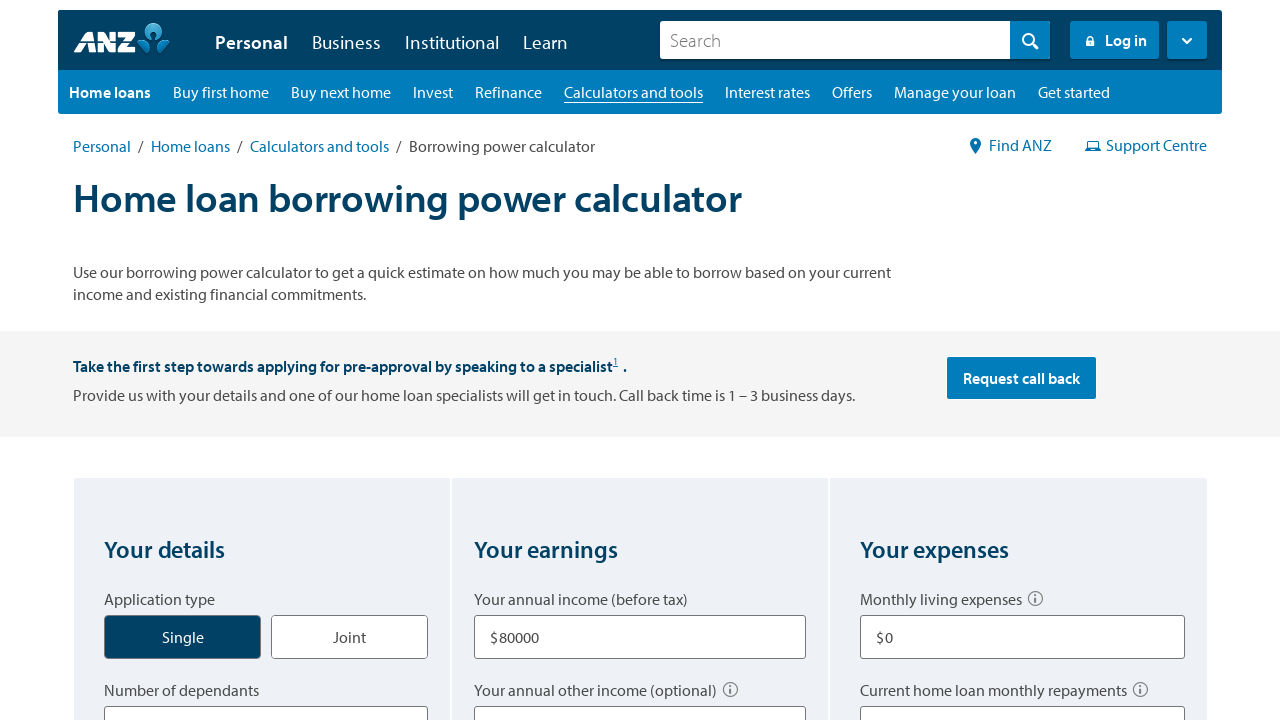

Filled other income field with $10,000 on input[aria-labelledby='q2q2']
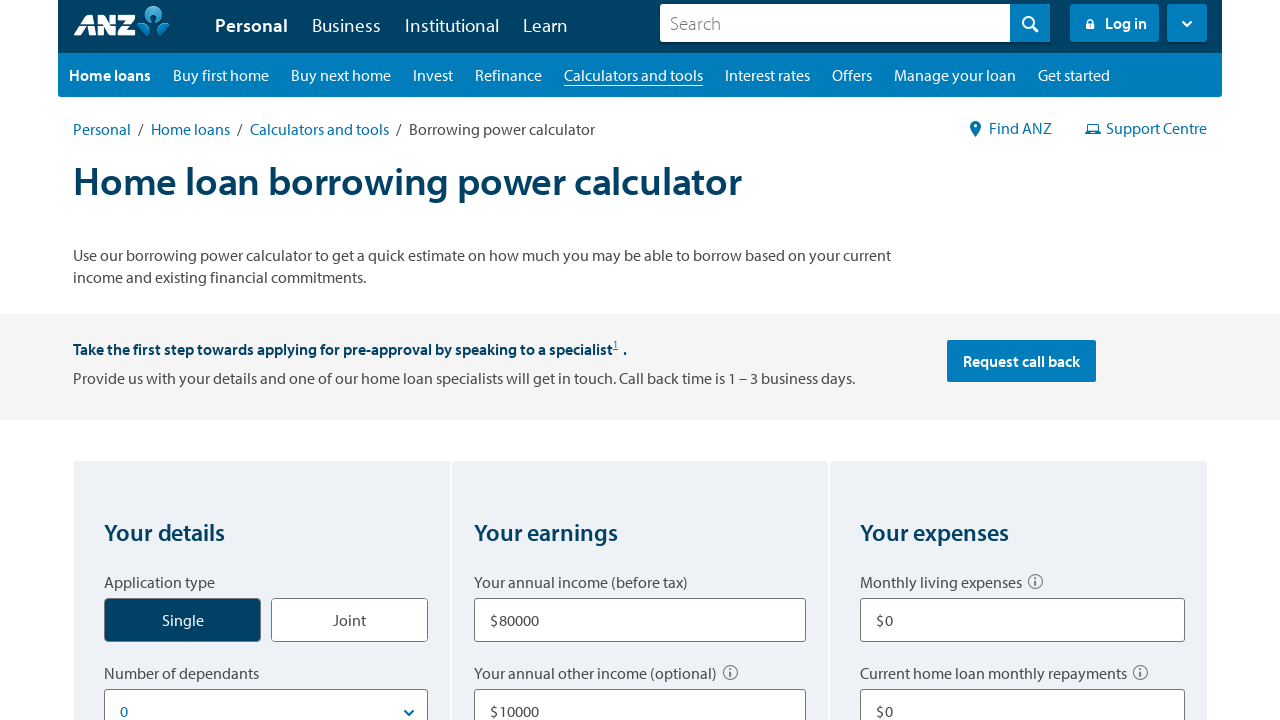

Filled living expenses field with $2,500 on #expenses
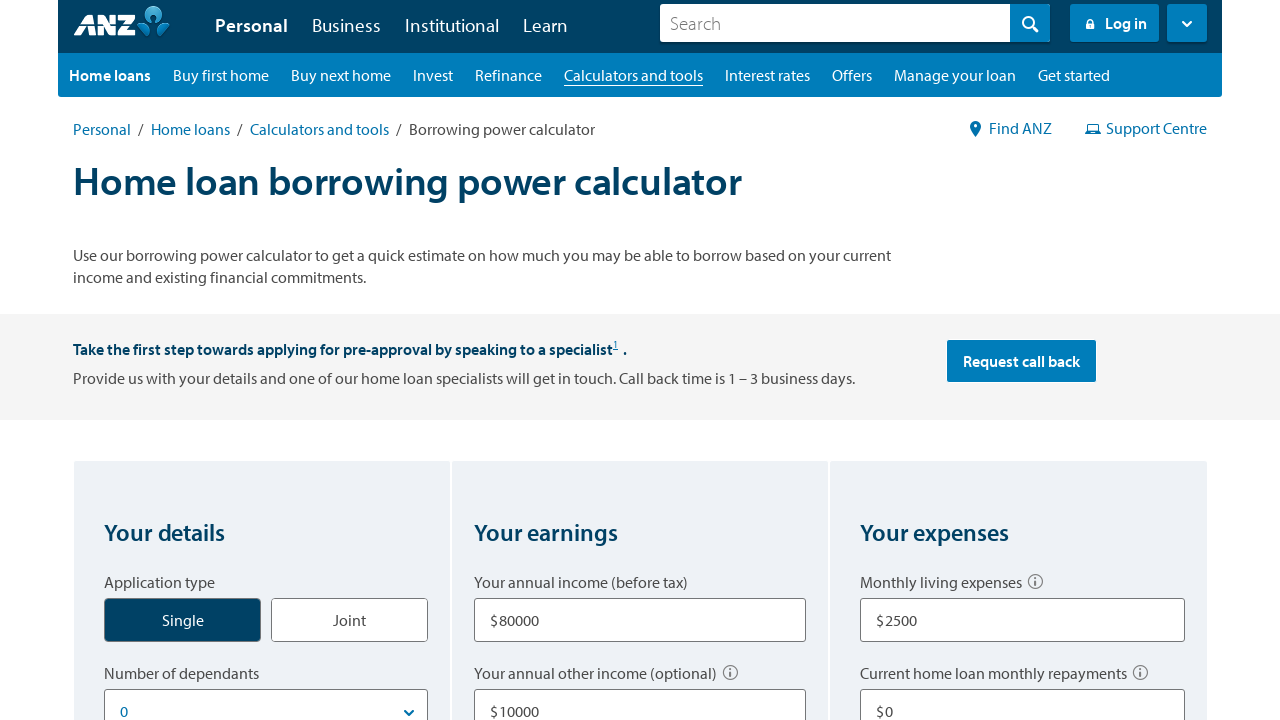

Filled current home loan repayments field with $0 on #homeloans
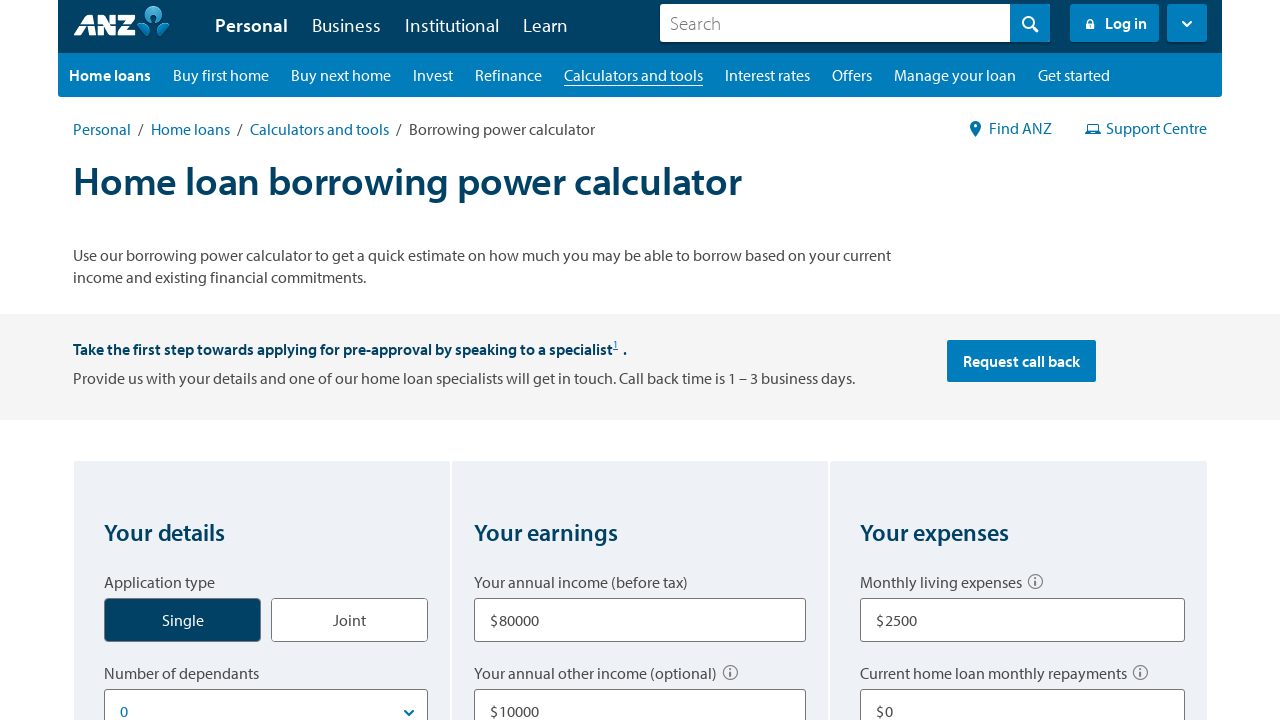

Filled other loan repayments field with $500 on #otherloans
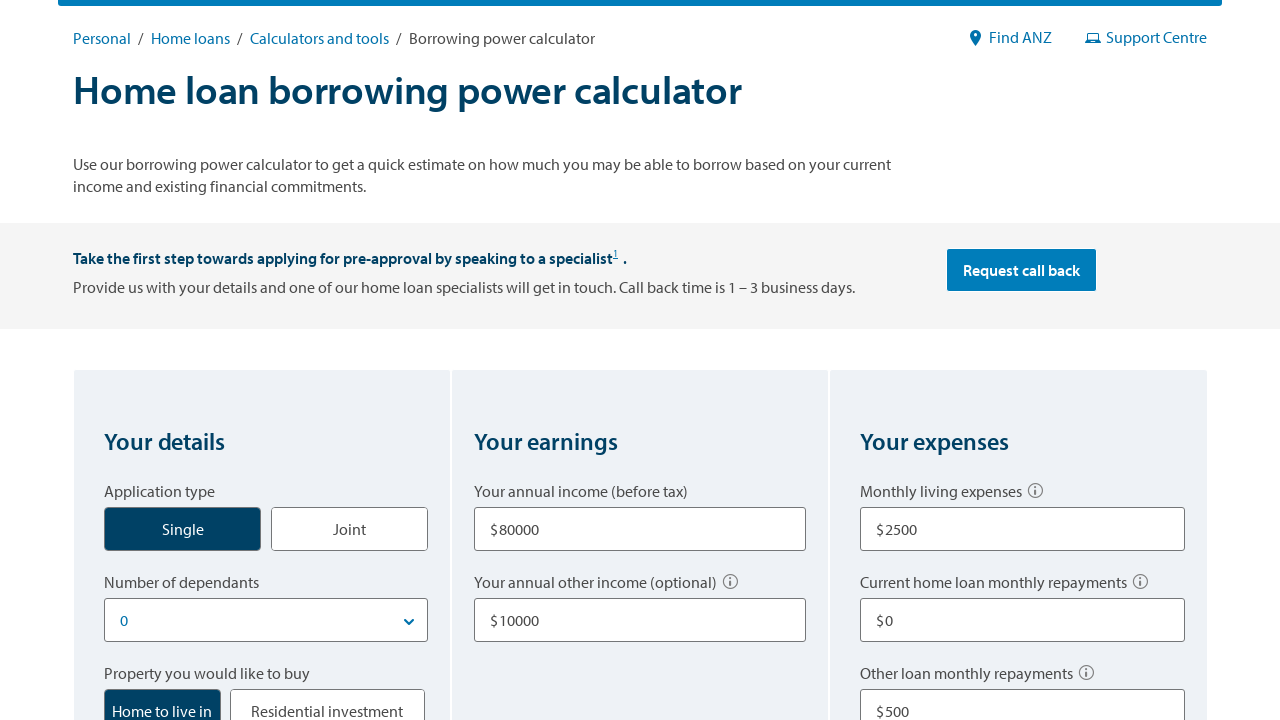

Filled other commitments field with $300 on input[aria-labelledby='q3q4']
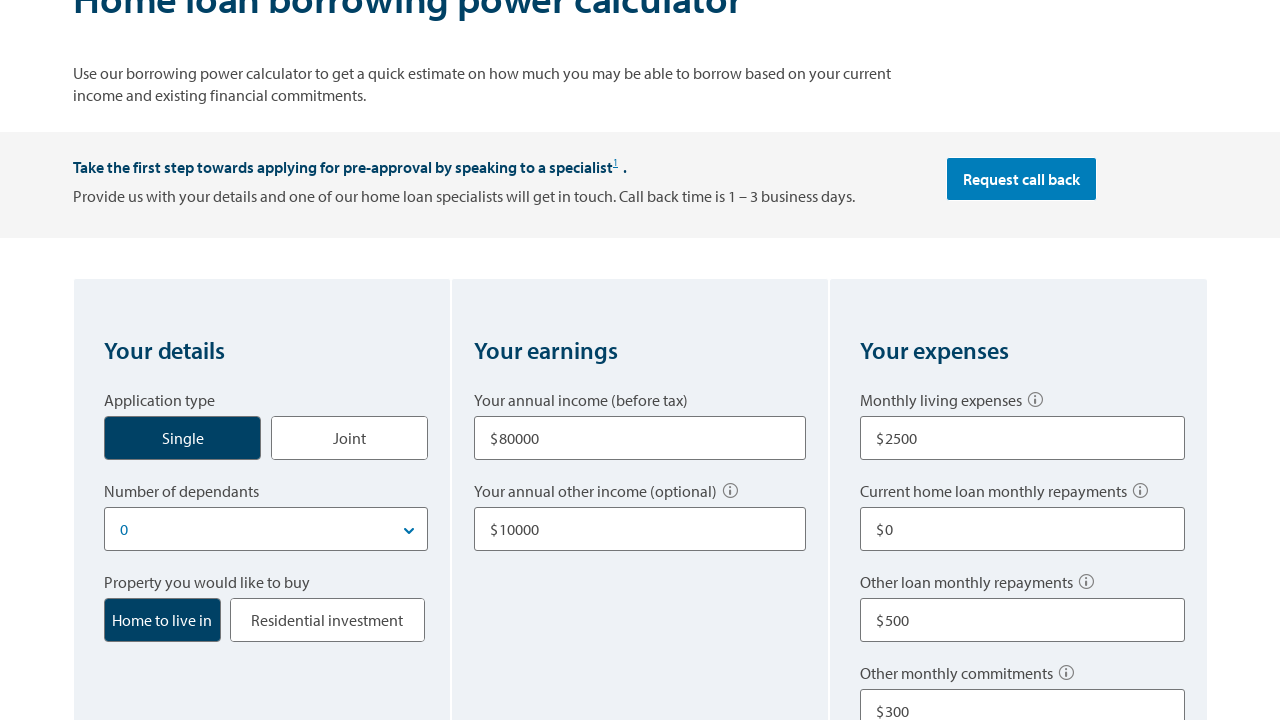

Filled credit card limit field with $5,000 on input[aria-labelledby='q3q5']
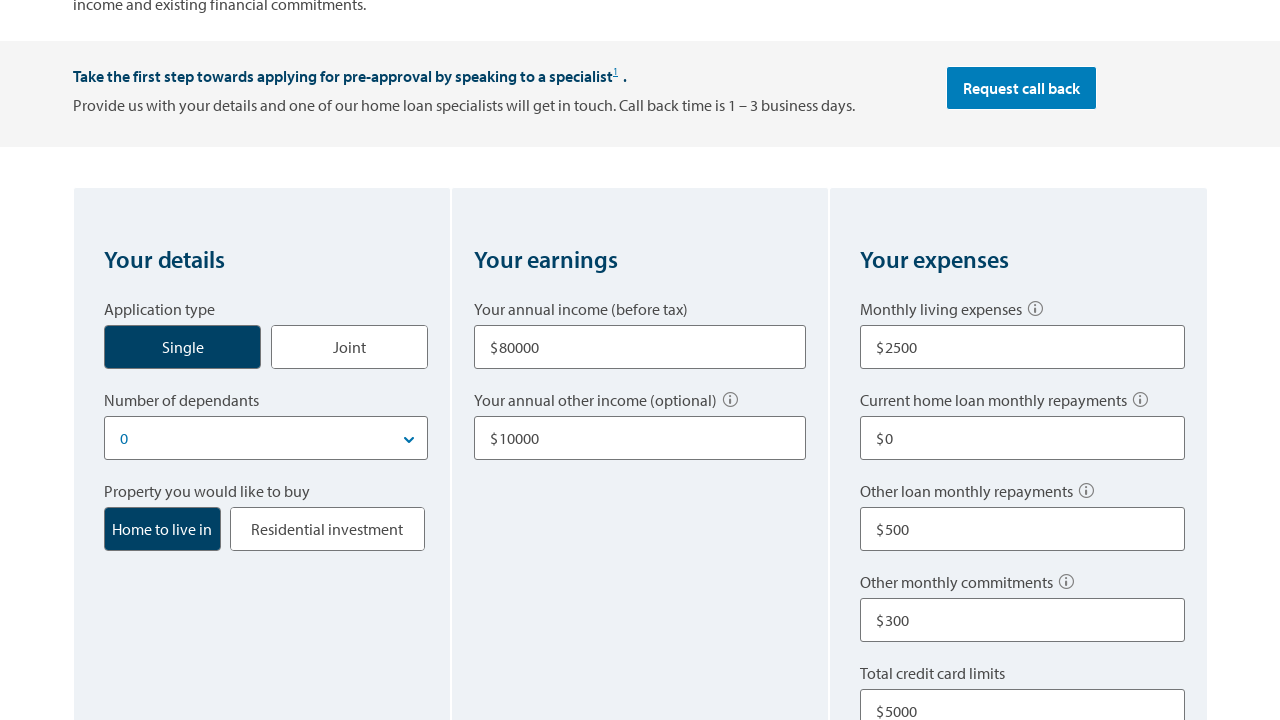

Clicked the calculate button to compute borrowing estimate at (640, 361) on #btnBorrowCalculater
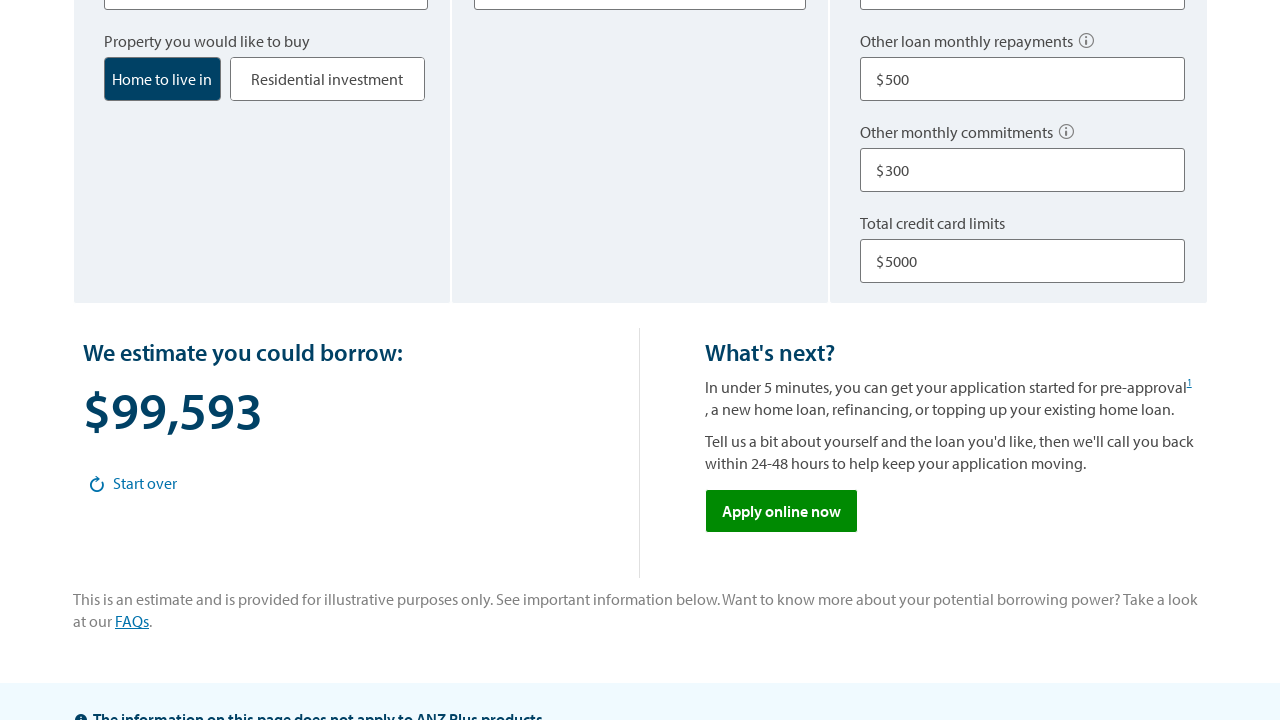

Borrowing estimate result appeared on the page
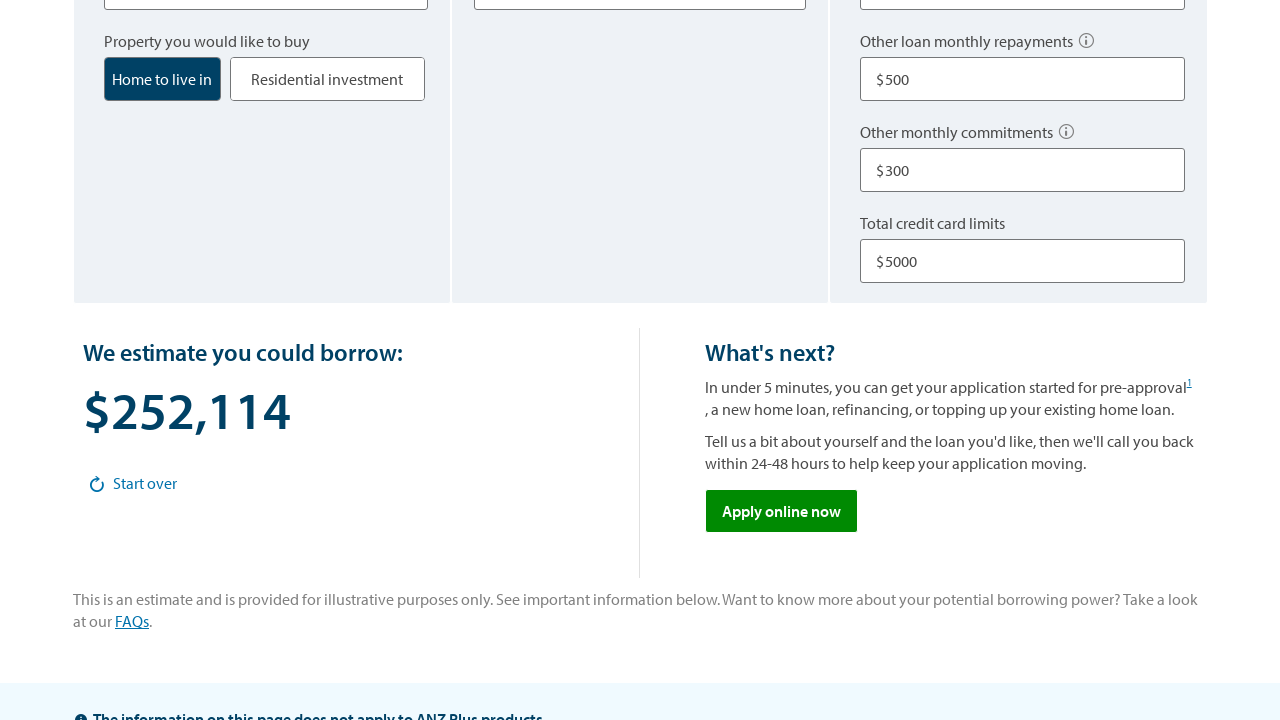

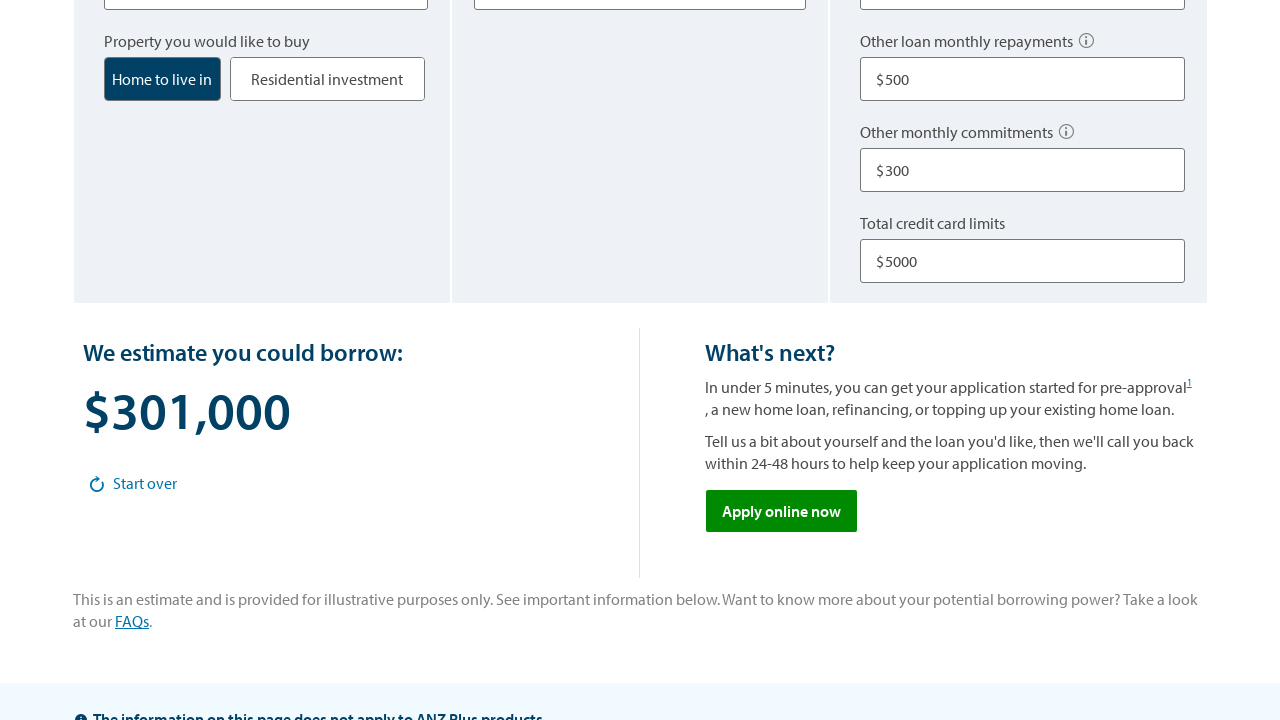